Tests the Practice Form on DemoQA by filling out all form fields including first name, last name, email, gender, mobile number, date of birth, subjects, hobbies, address, state, and city, then submitting the form.

Starting URL: https://demoqa.com

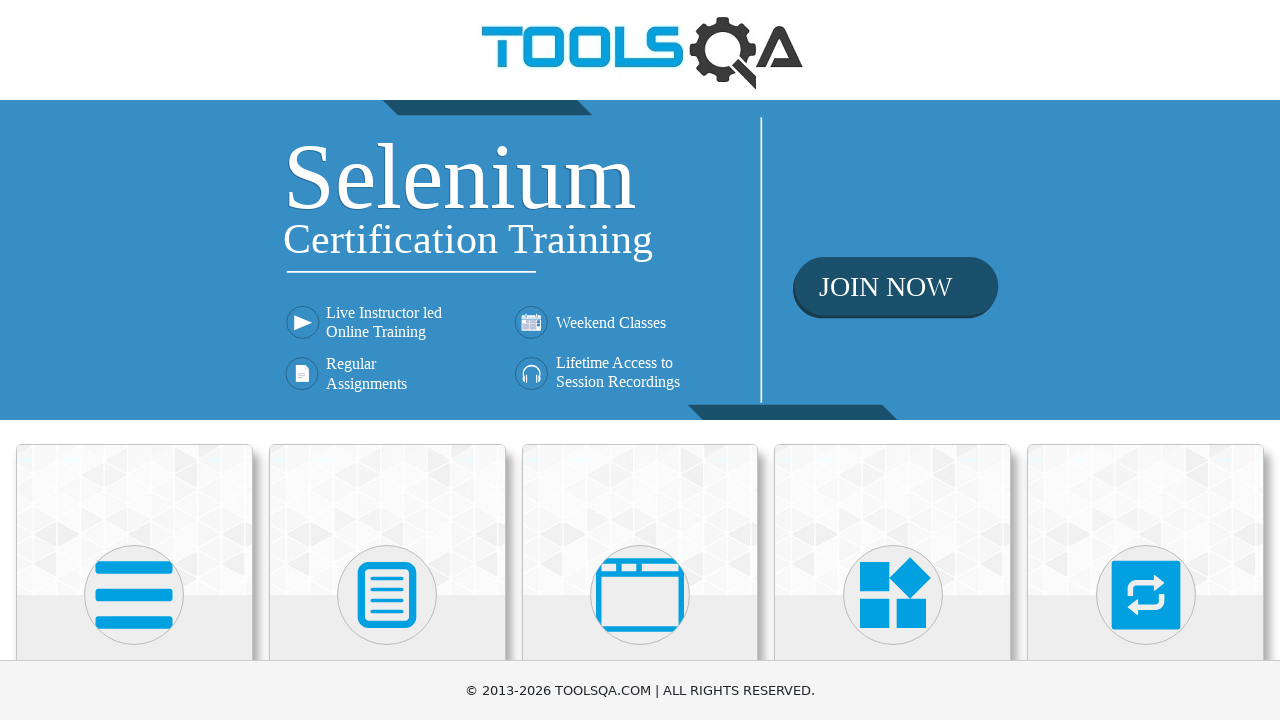

Clicked on Forms card at (387, 360) on xpath=//h5[text()='Forms']
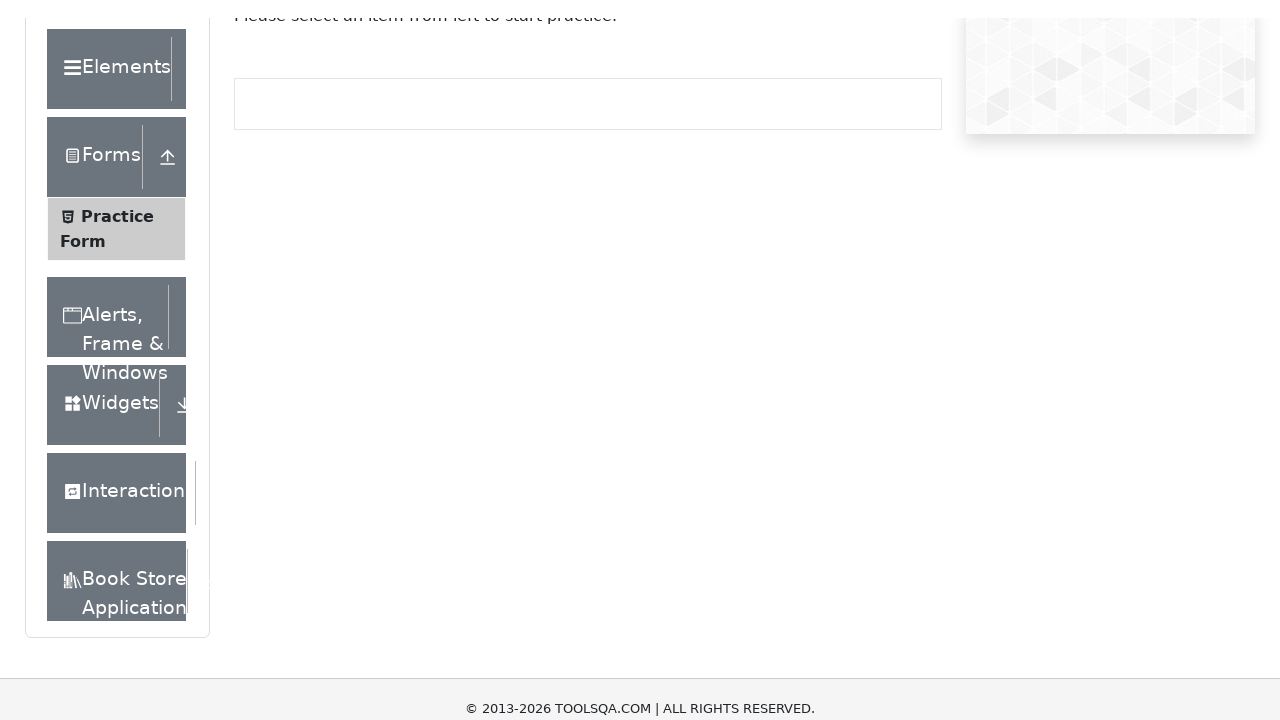

Clicked on Practice Form menu item at (117, 336) on xpath=//span[text()='Practice Form']
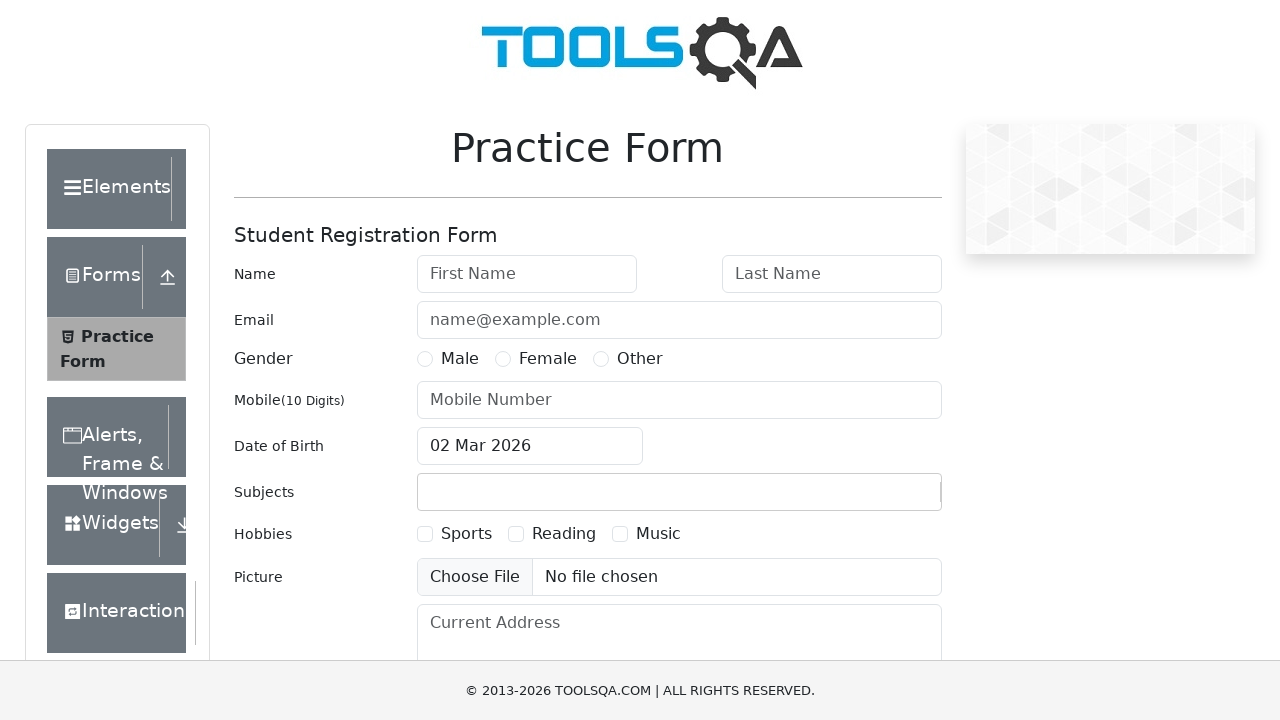

Filled first name field with 'Tester1' on #firstName
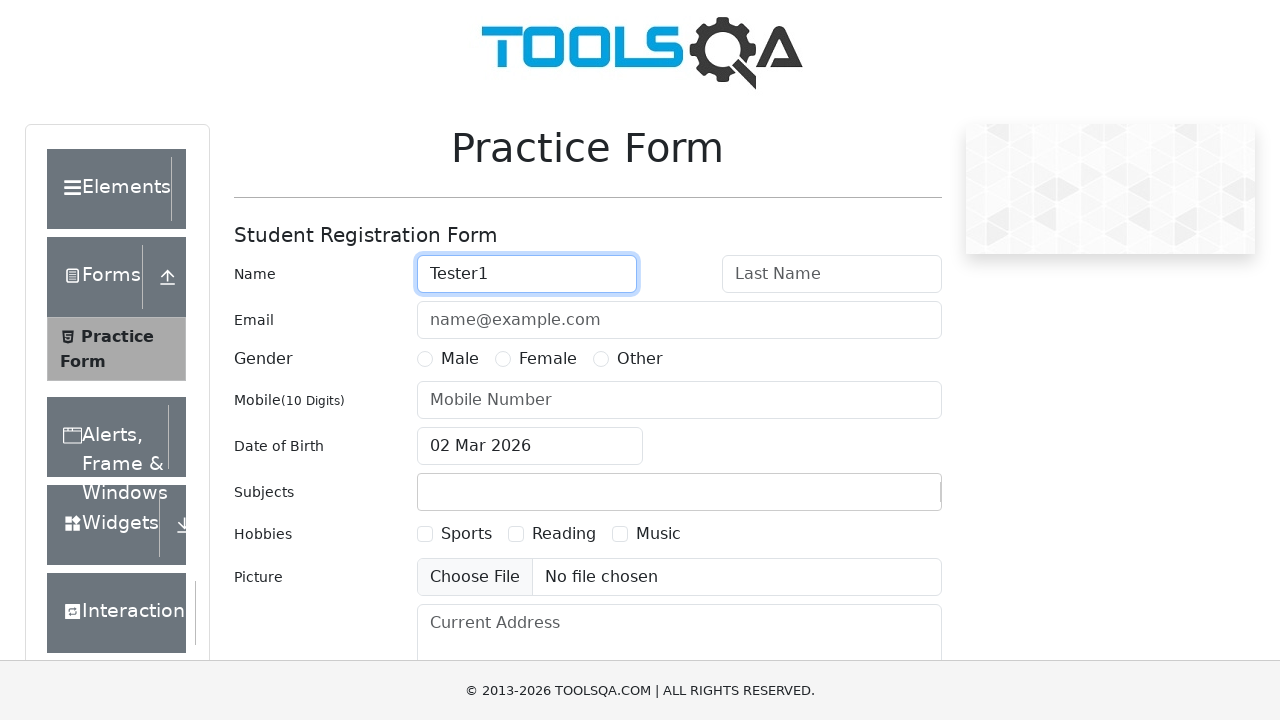

Filled last name field with 'Tester2' on #lastName
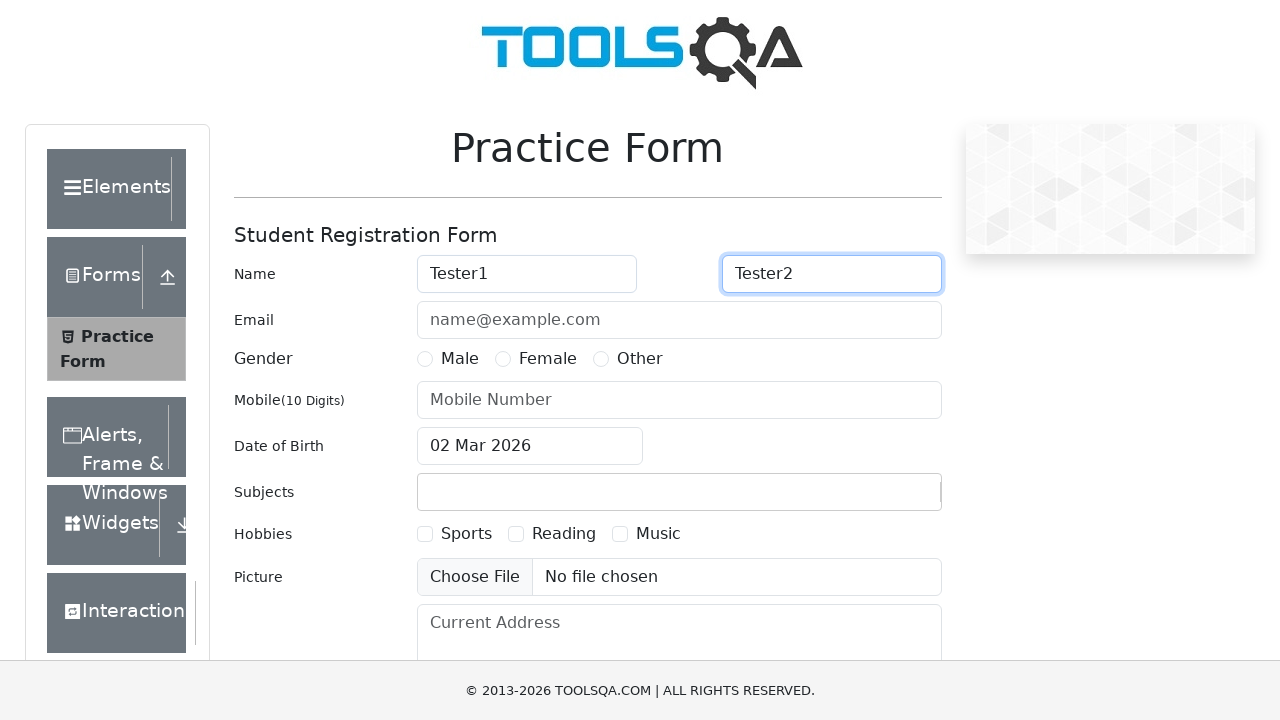

Filled email field with 'tester@gmail.com' on #userEmail
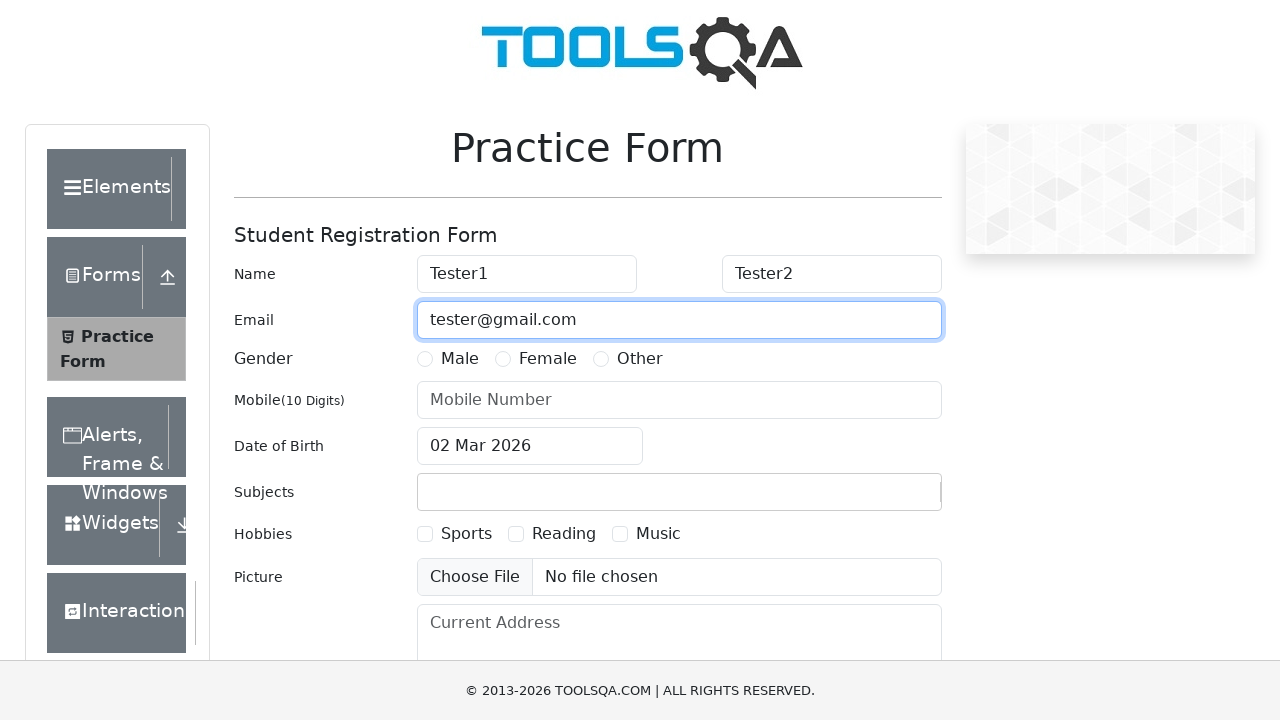

Selected Male gender radio button at (460, 359) on label[for='gender-radio-1']
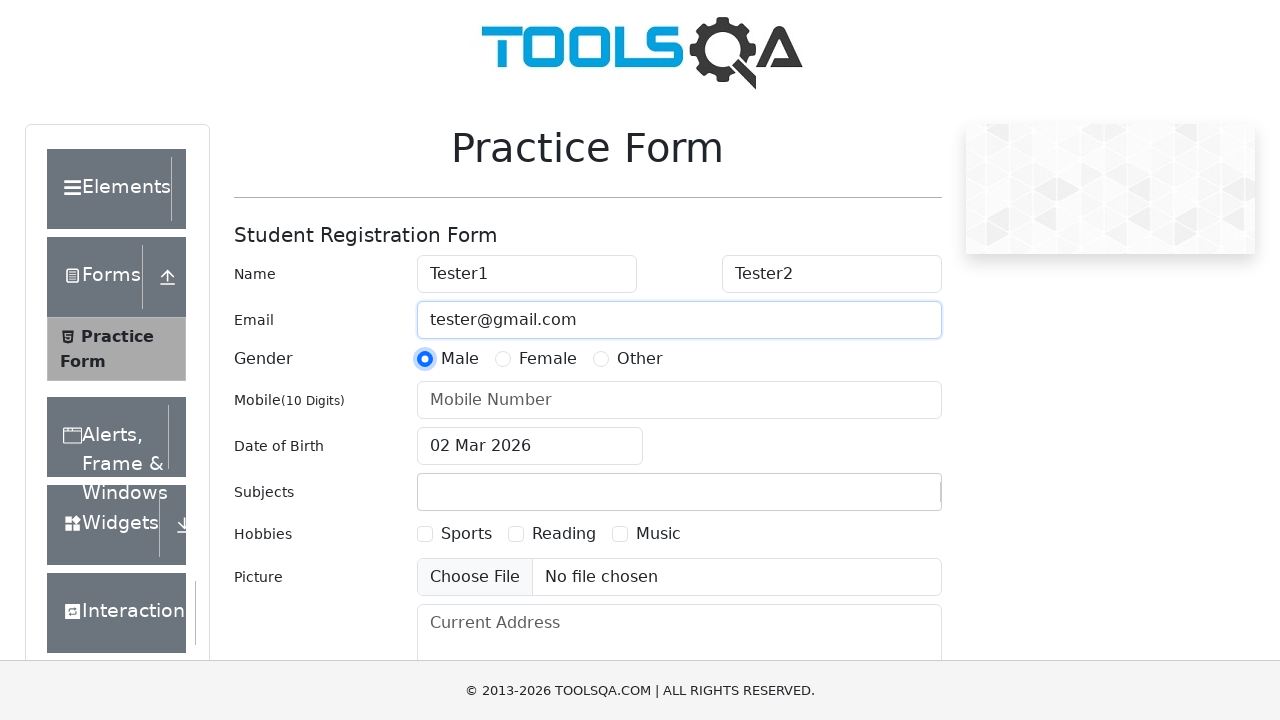

Filled mobile number field with '9876543210' on #userNumber
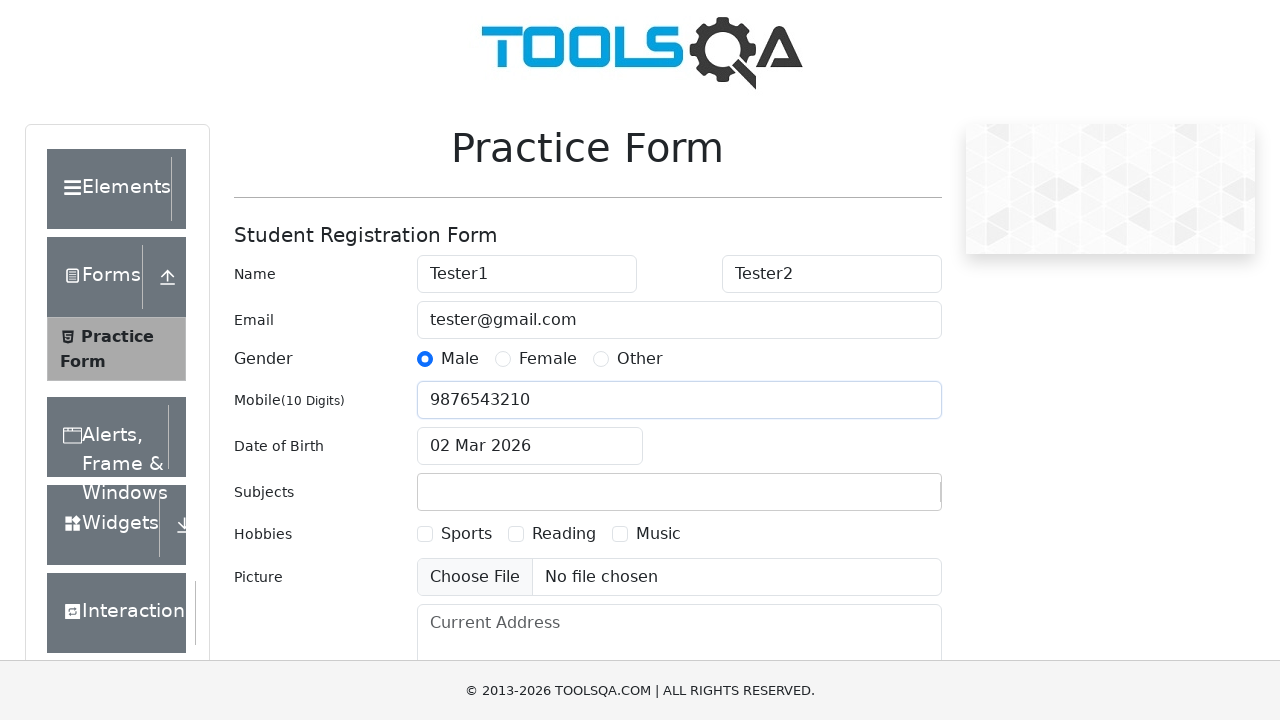

Clicked on date of birth input field at (530, 446) on #dateOfBirthInput
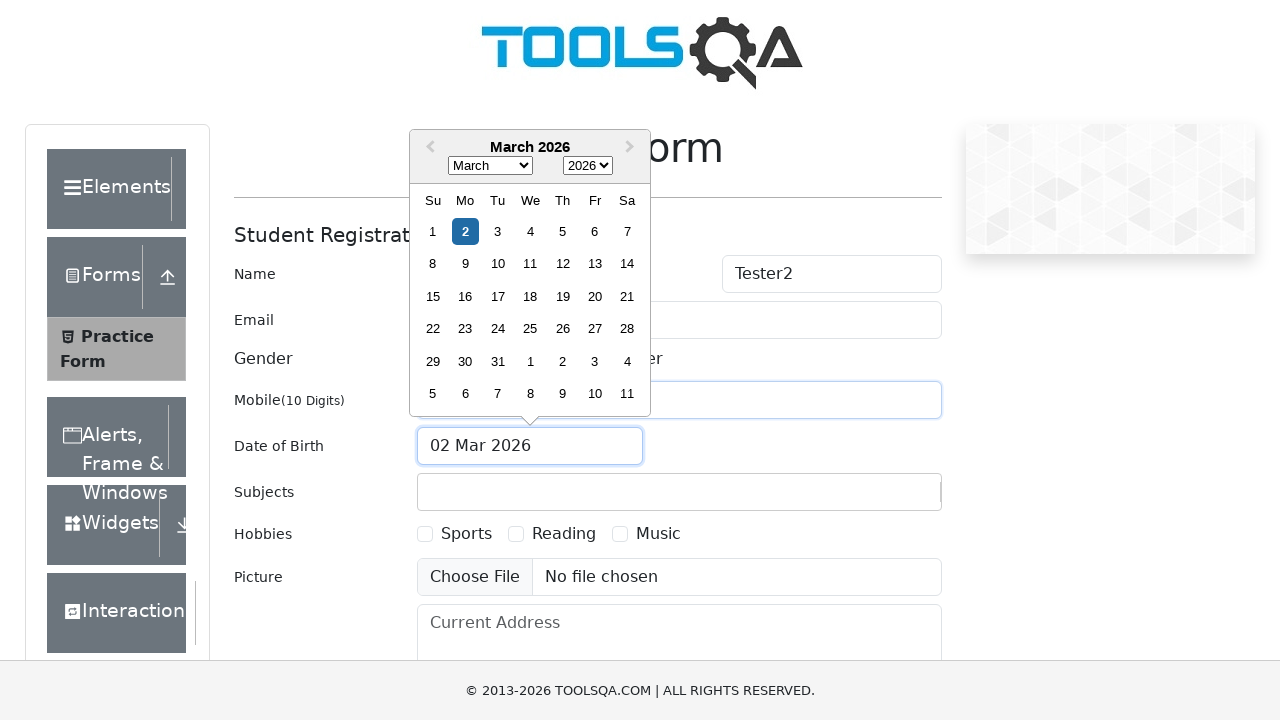

Pressed Escape to close date picker
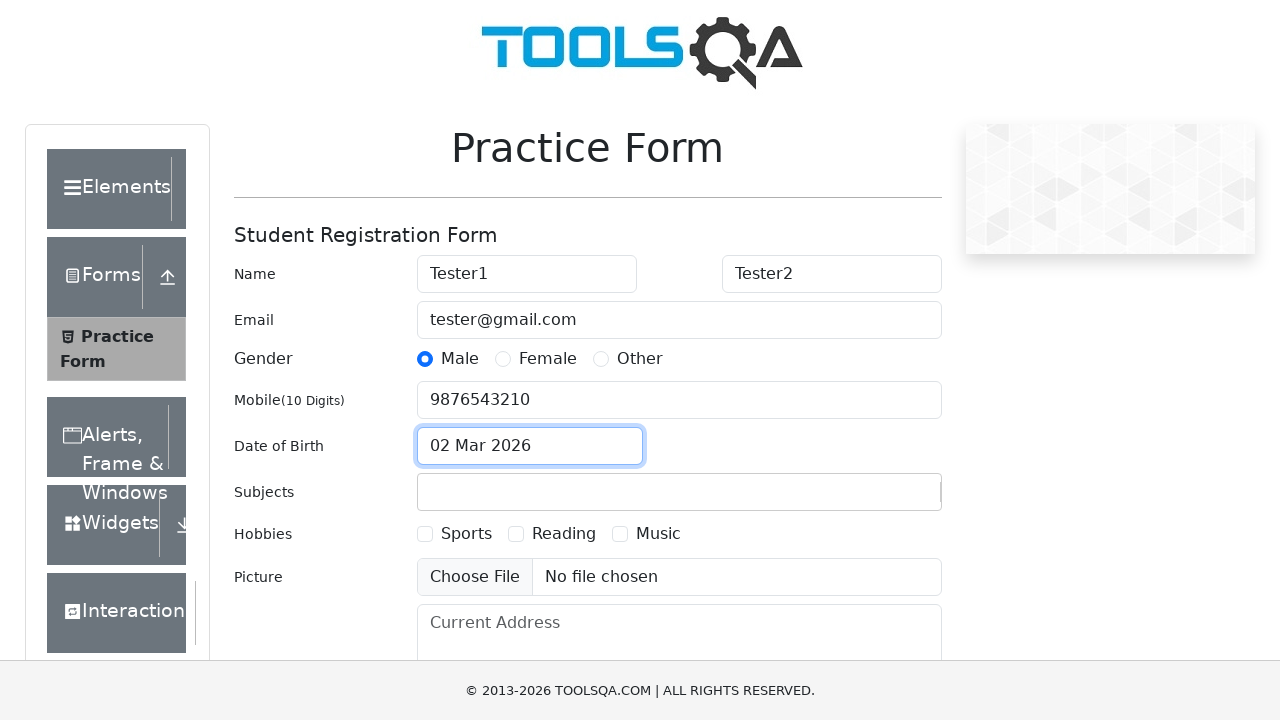

Clicked on subjects auto-complete field at (679, 492) on .subjects-auto-complete__control
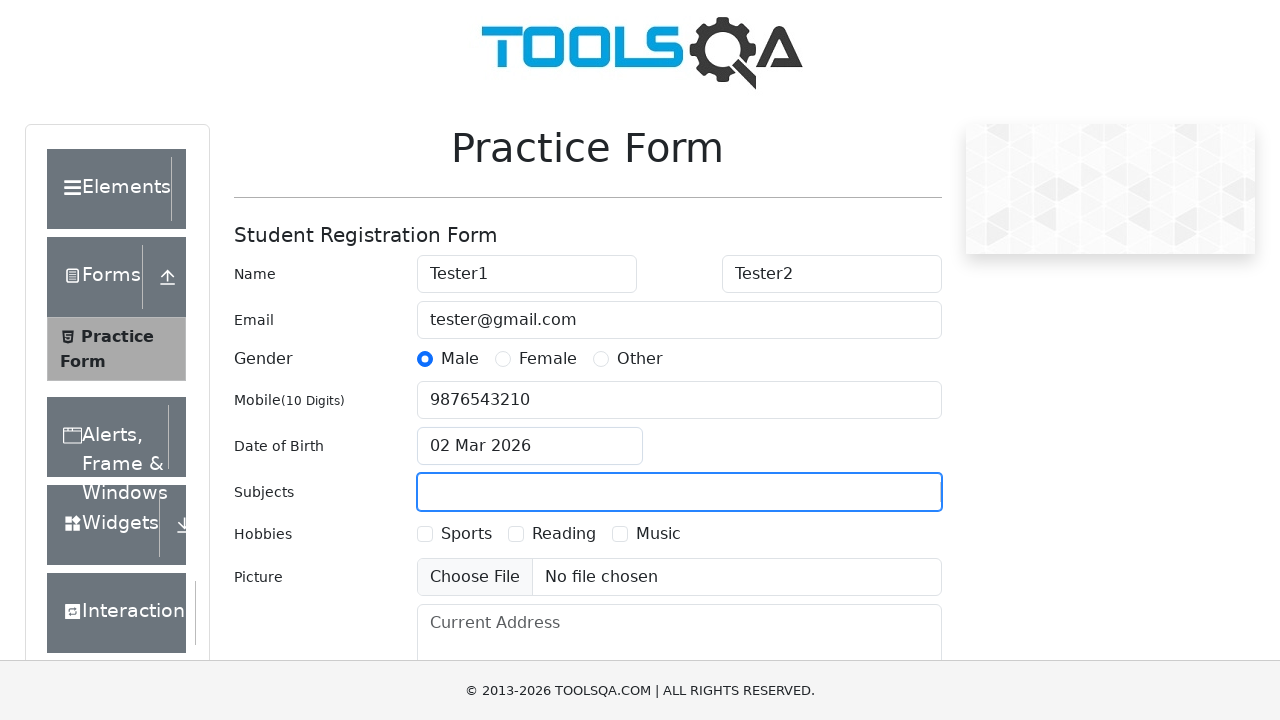

Typed 'Maths' in subjects input field on #subjectsInput
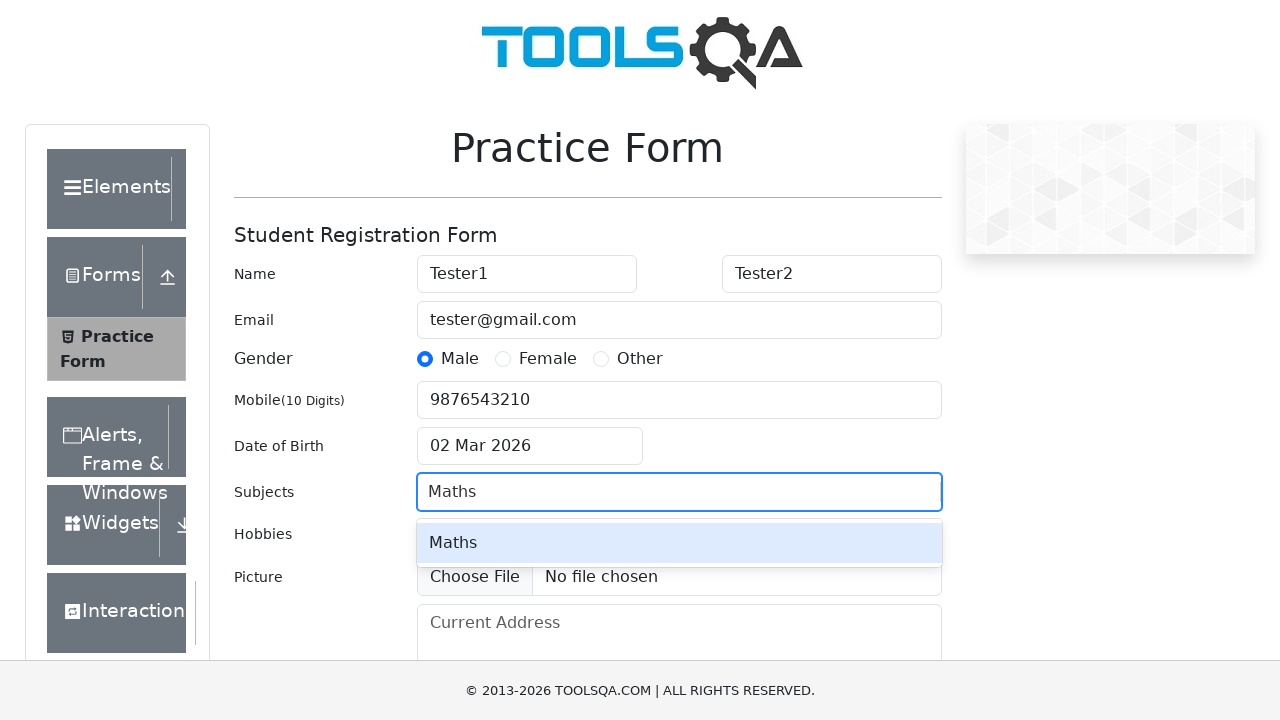

Pressed Enter to confirm subject selection
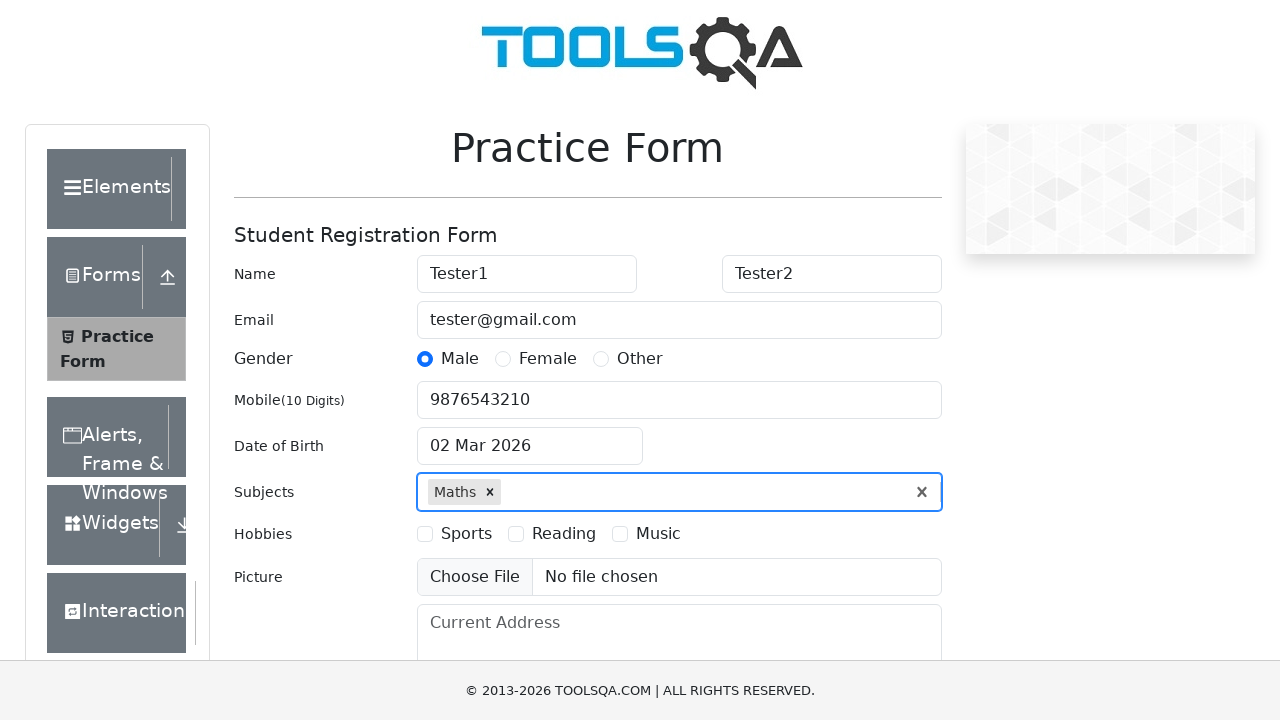

Scrolled down 500 pixels to view more form elements
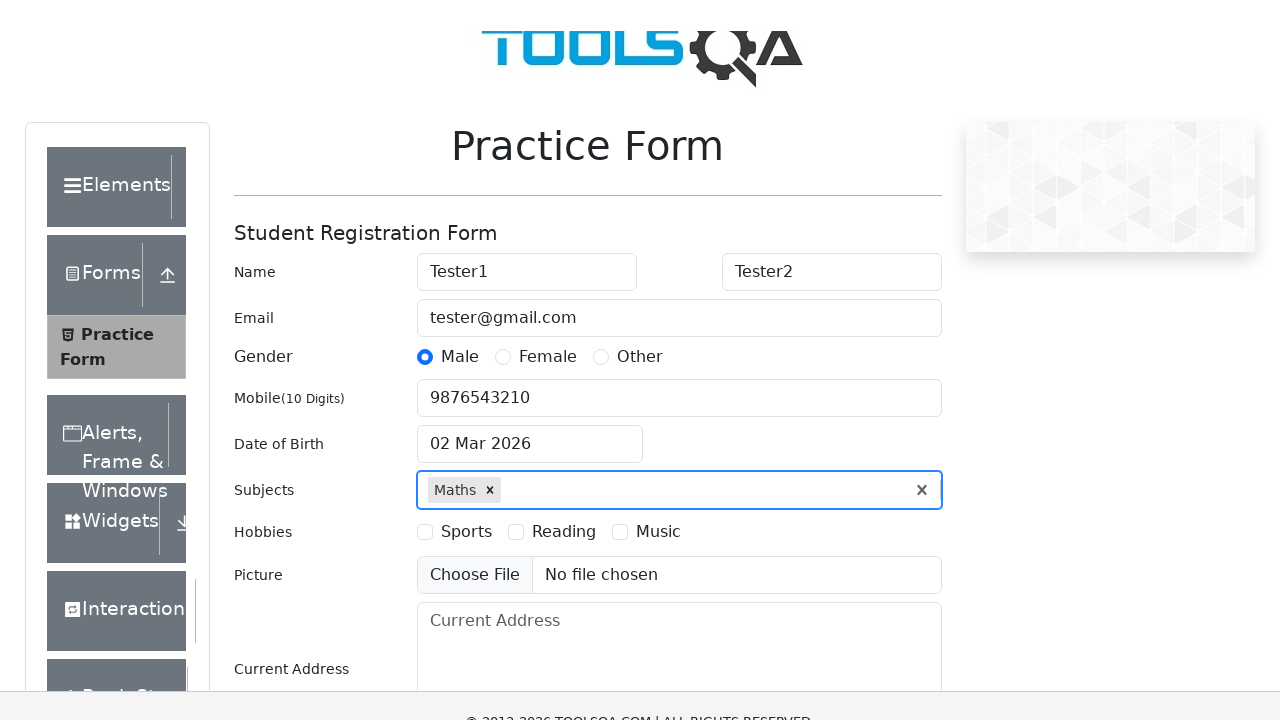

Selected first hobby checkbox at (466, 206) on label[for='hobbies-checkbox-1']
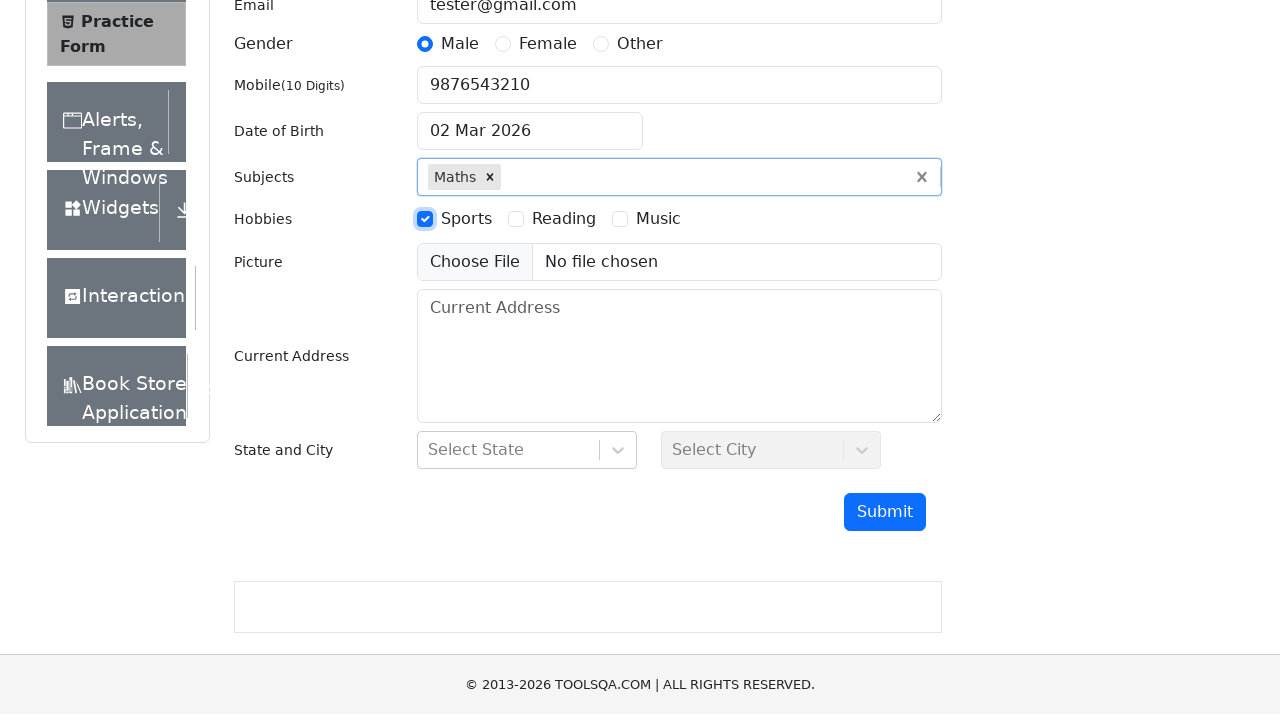

Selected second hobby checkbox at (564, 360) on label[for='hobbies-checkbox-2']
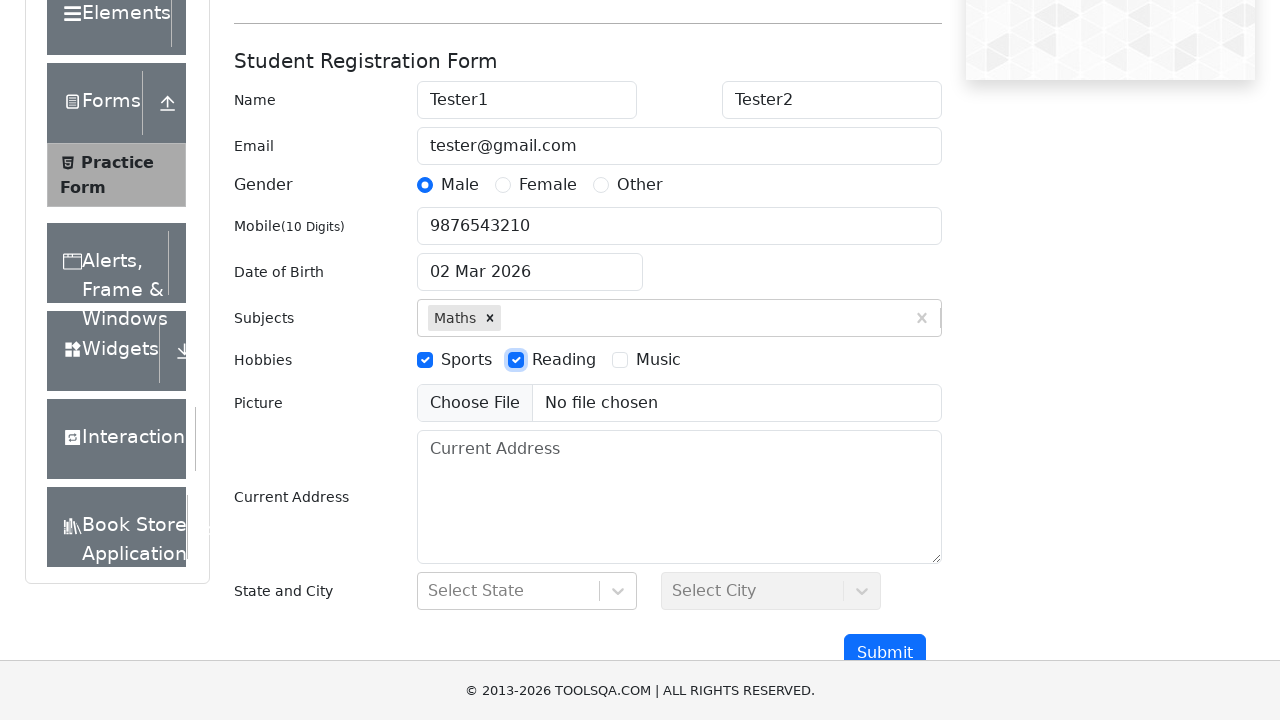

Selected third hobby checkbox at (658, 360) on label[for='hobbies-checkbox-3']
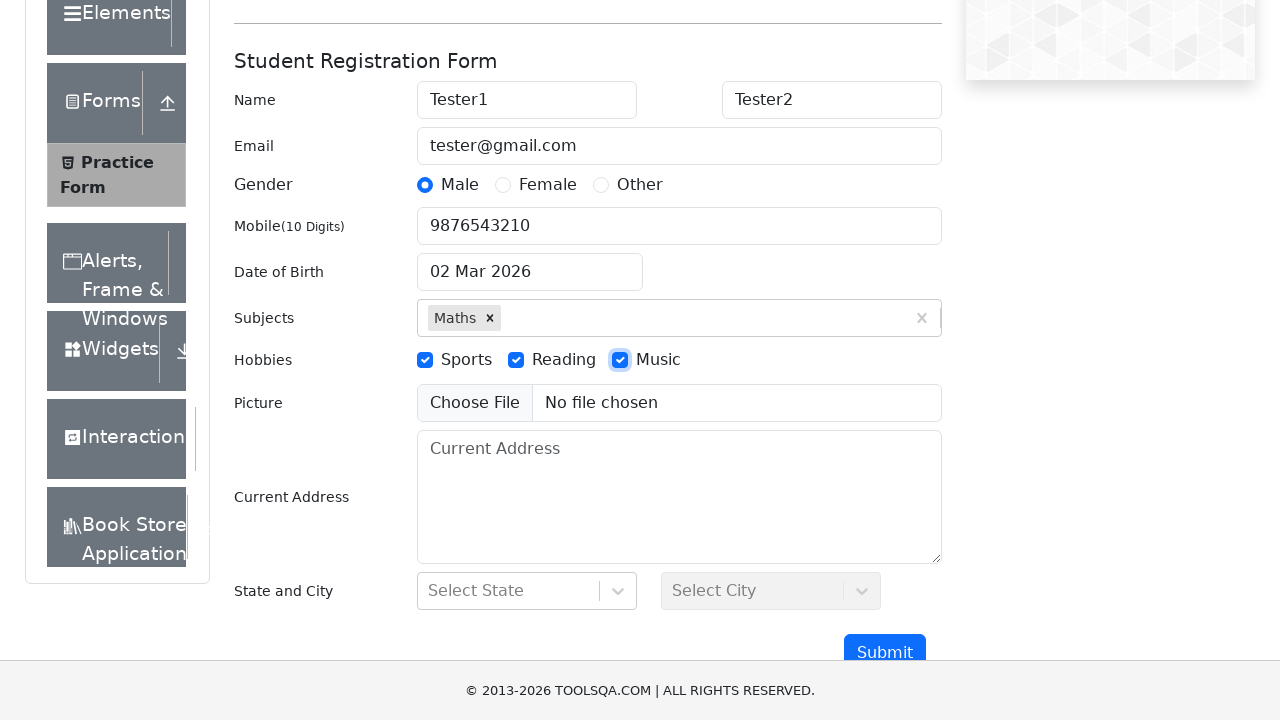

Filled current address field with '123 Test Street, Test City' on #currentAddress
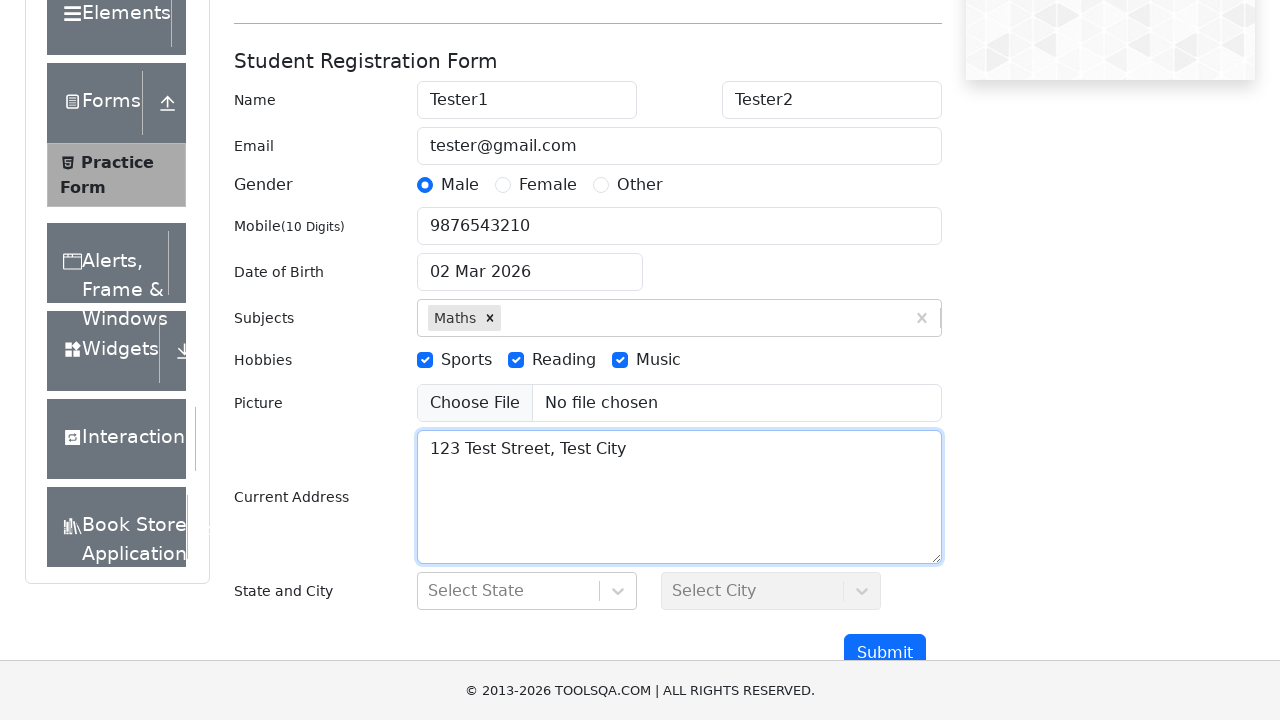

Clicked on state dropdown field at (527, 591) on #state
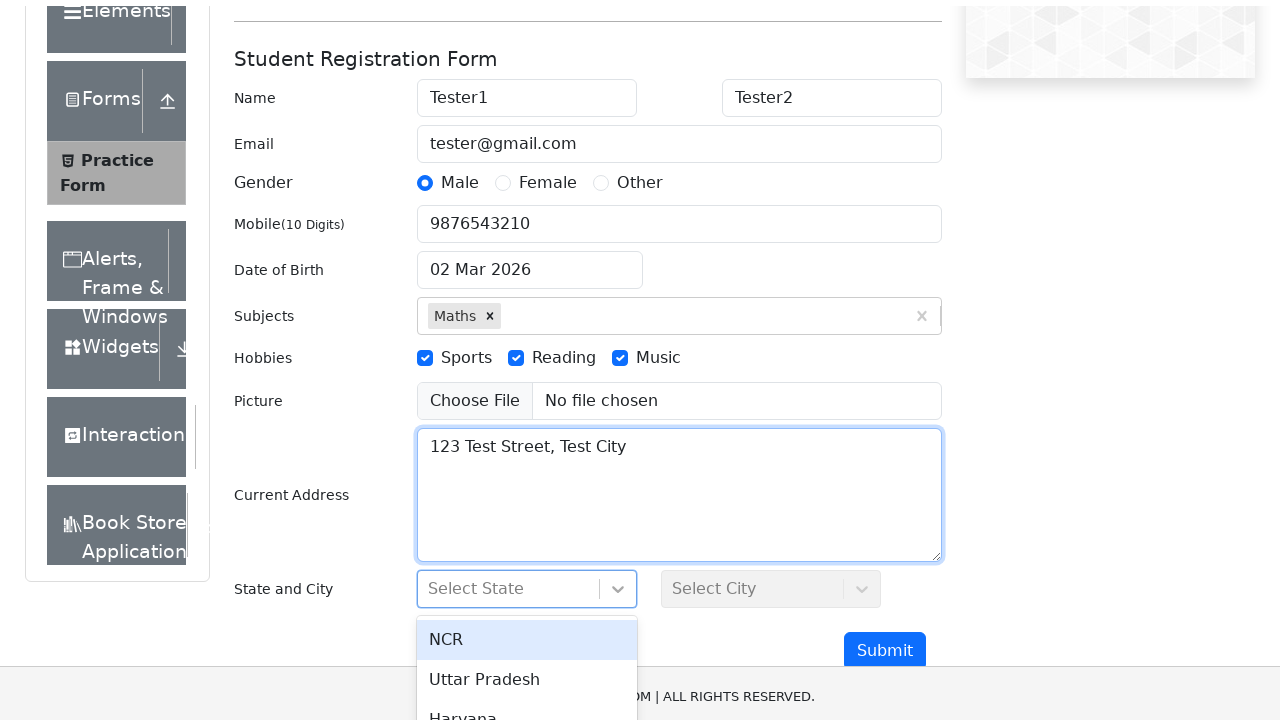

Pressed ArrowDown to navigate state dropdown options
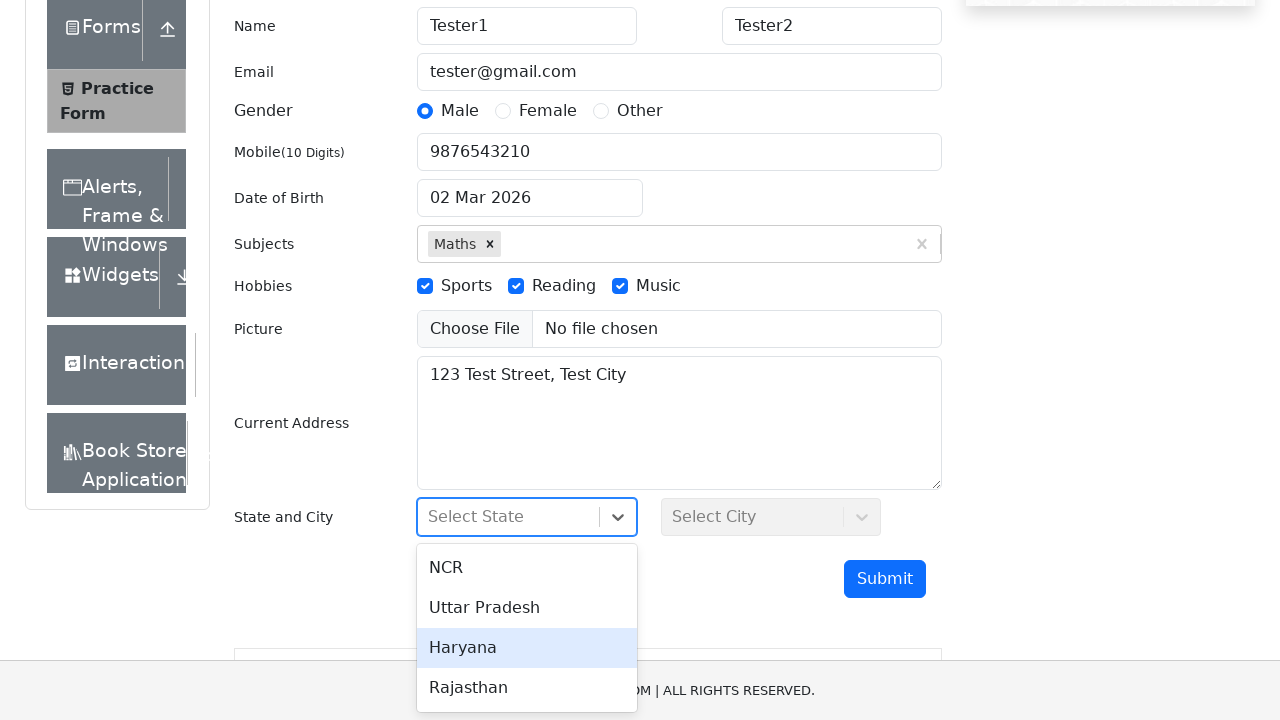

Pressed Enter to confirm state selection
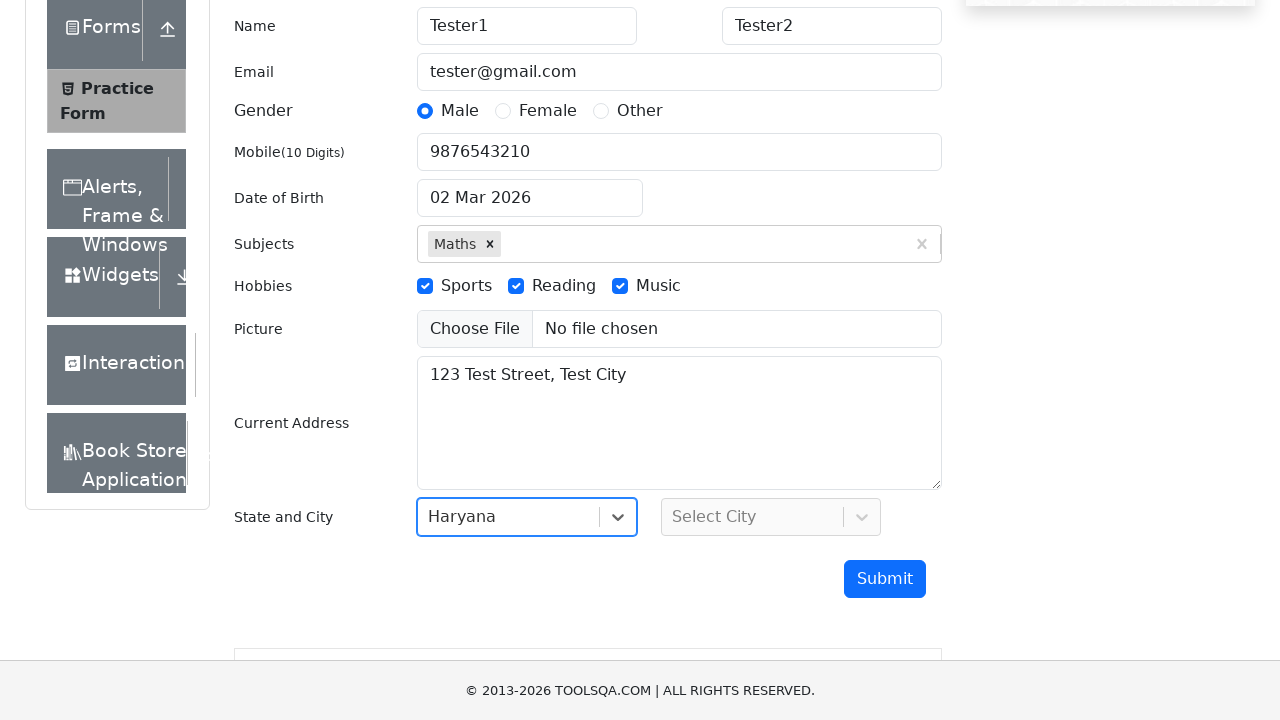

Clicked on city dropdown field at (771, 517) on #city
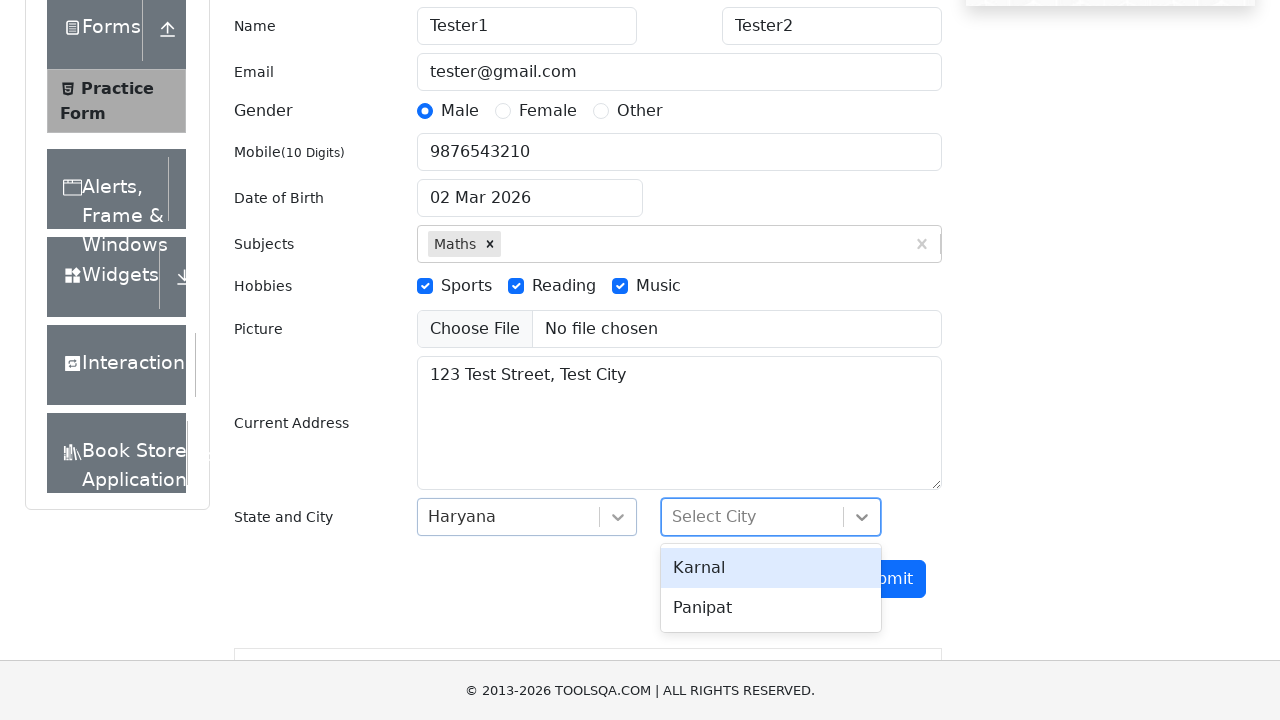

Pressed ArrowDown to navigate city dropdown options
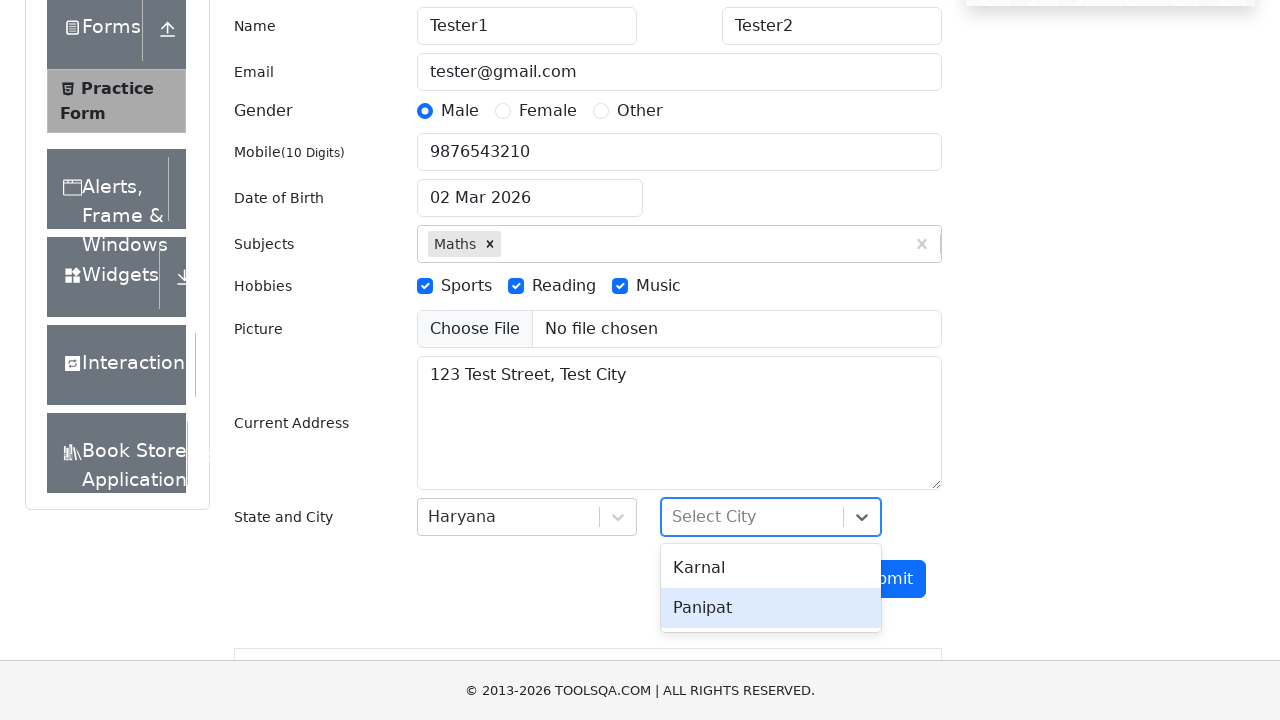

Pressed Enter to confirm city selection
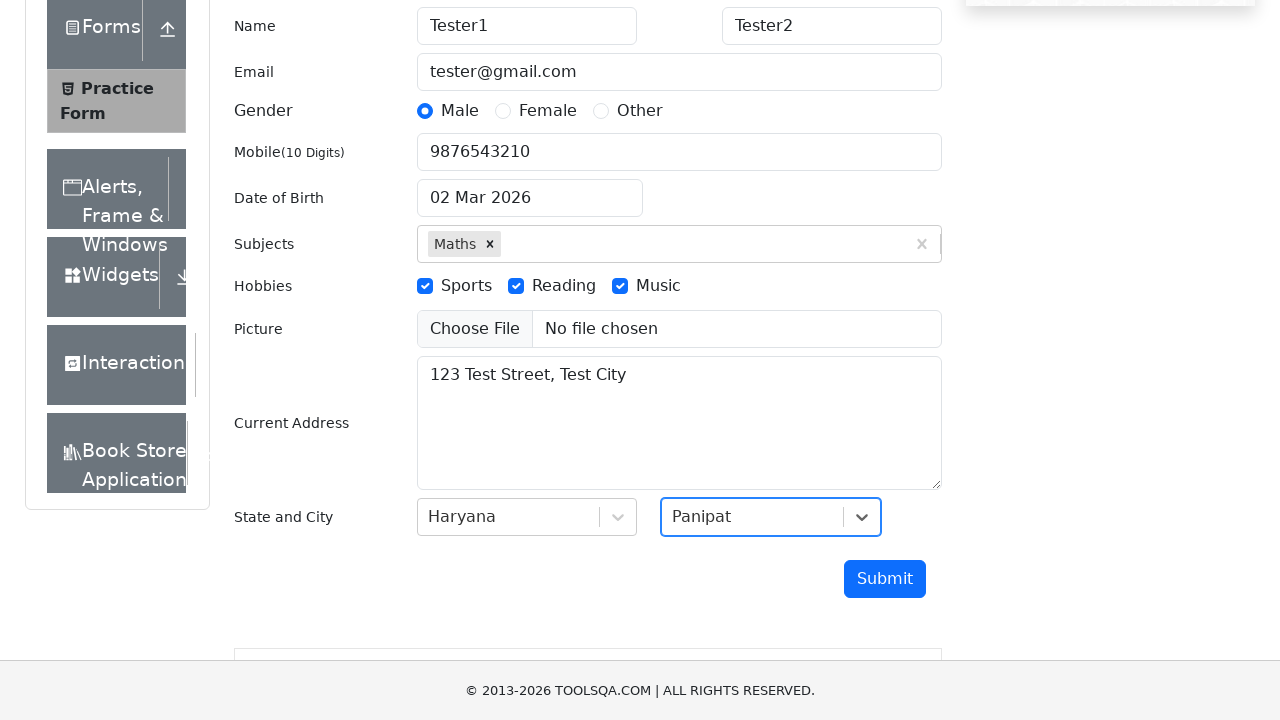

Clicked submit button to submit the practice form at (885, 579) on #submit
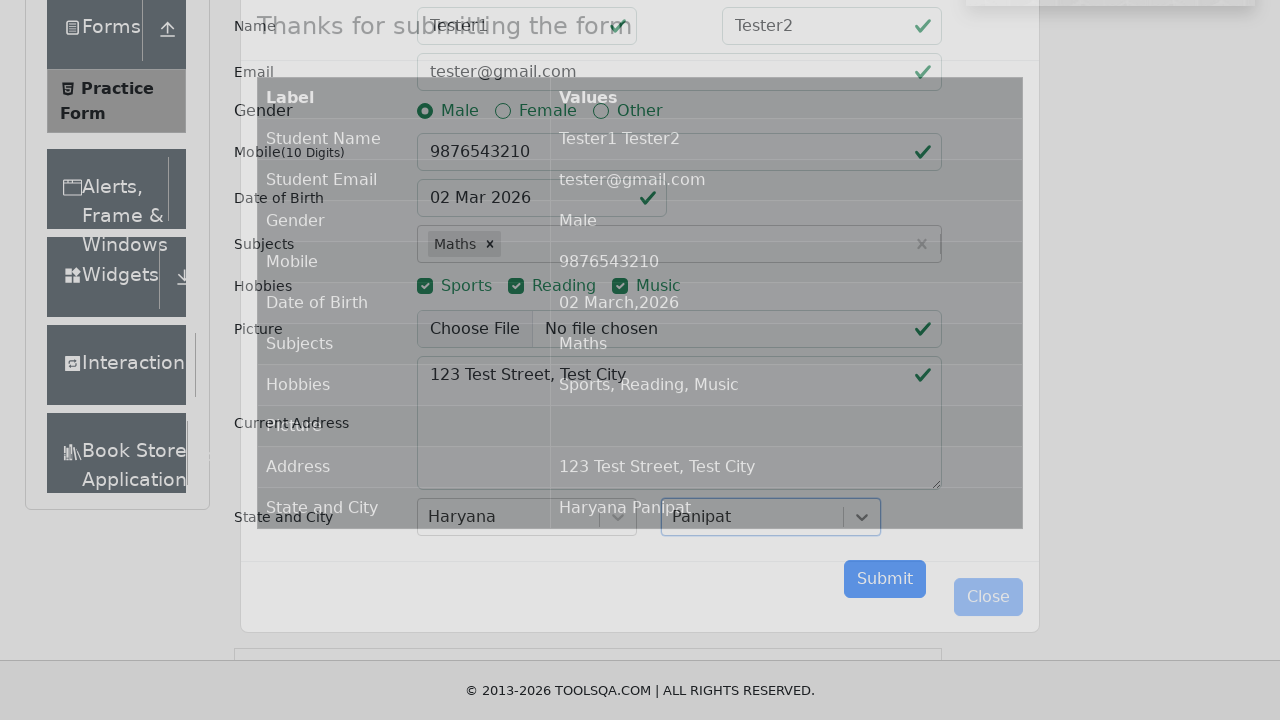

Submission modal appeared with close button
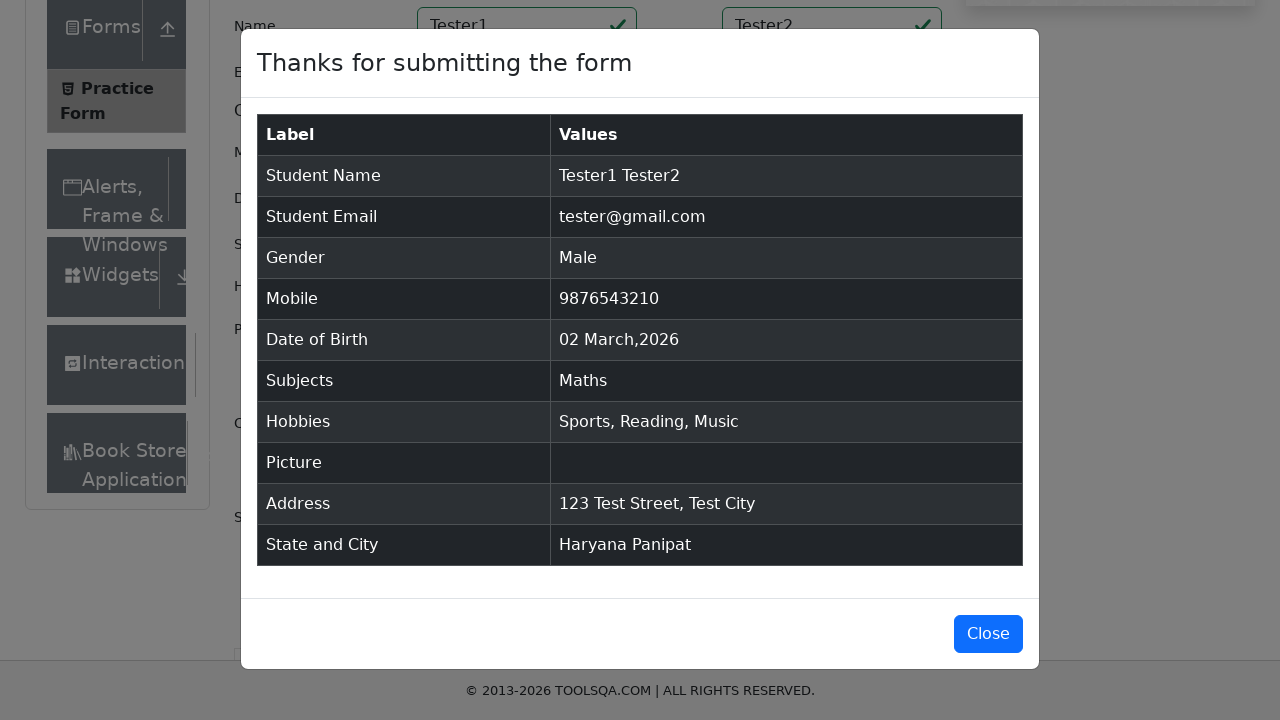

Clicked close button to close submission modal at (988, 634) on #closeLargeModal
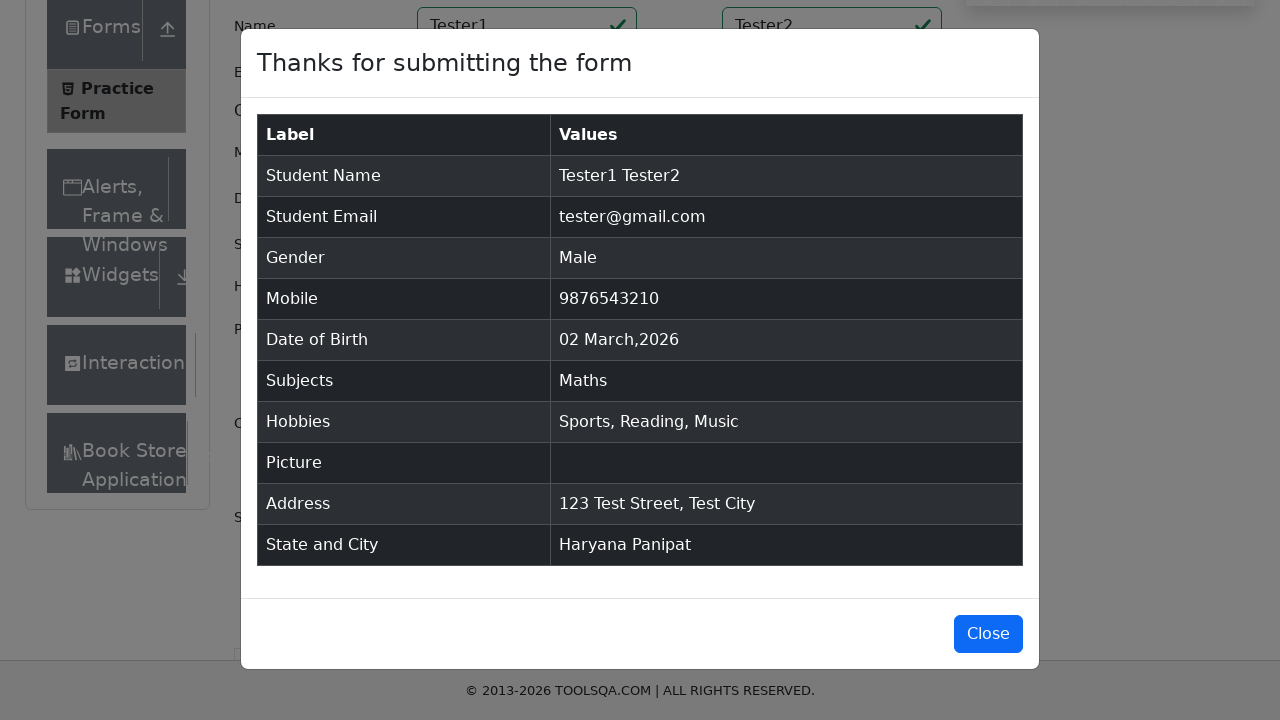

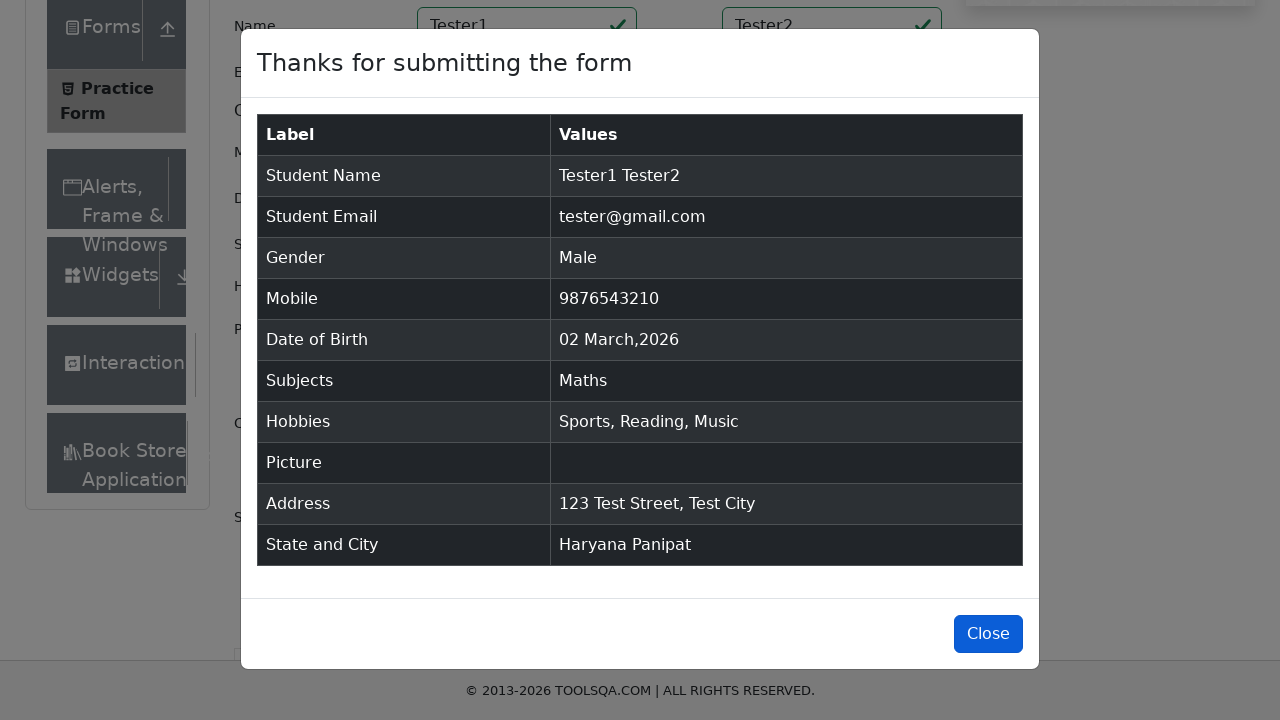